Tests interaction with dropdown and multi-select elements on a test page by locating them and verifying their options are accessible.

Starting URL: http://omayo.blogspot.com/

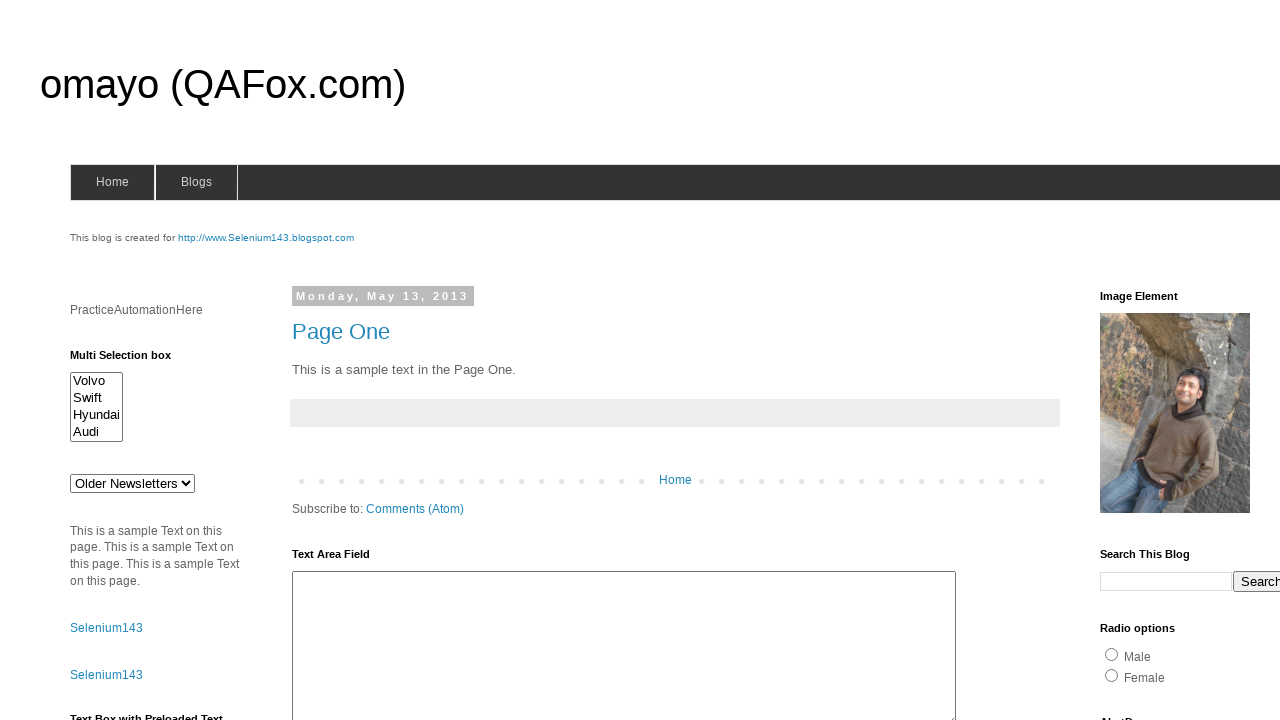

Waited for dropdown element #drop1 to be available
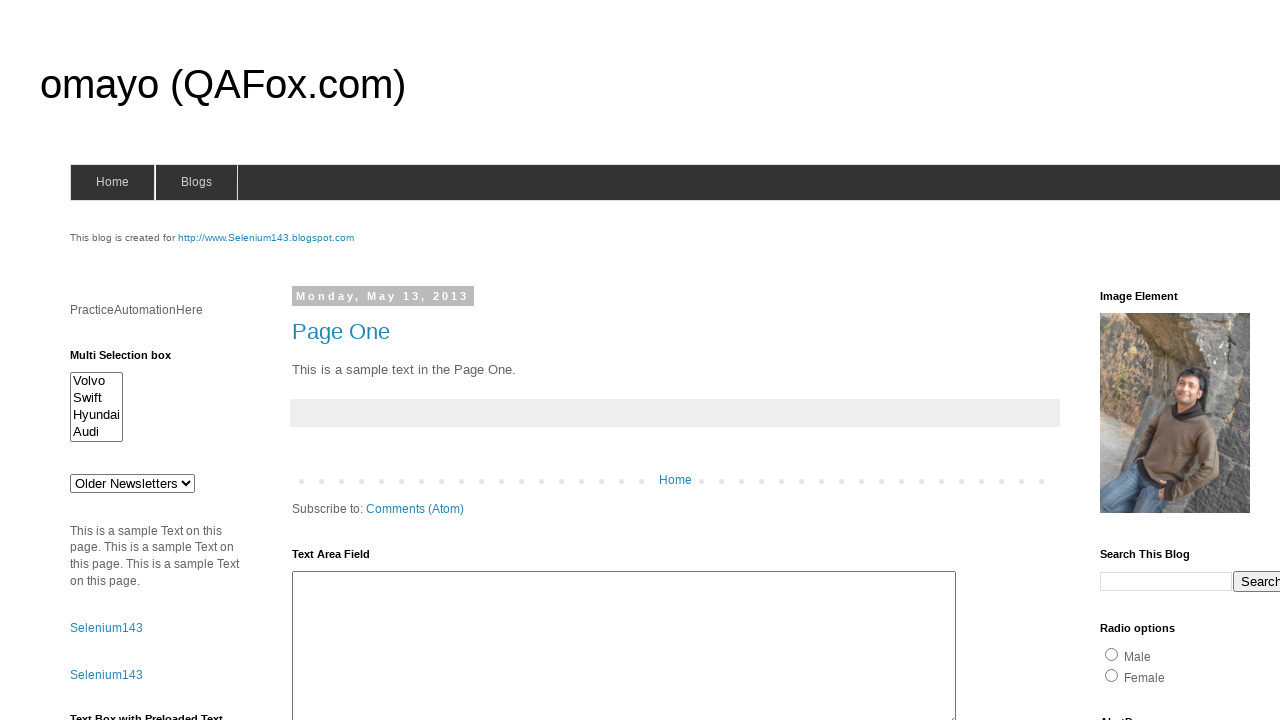

Selected first option in dropdown #drop1 on #drop1
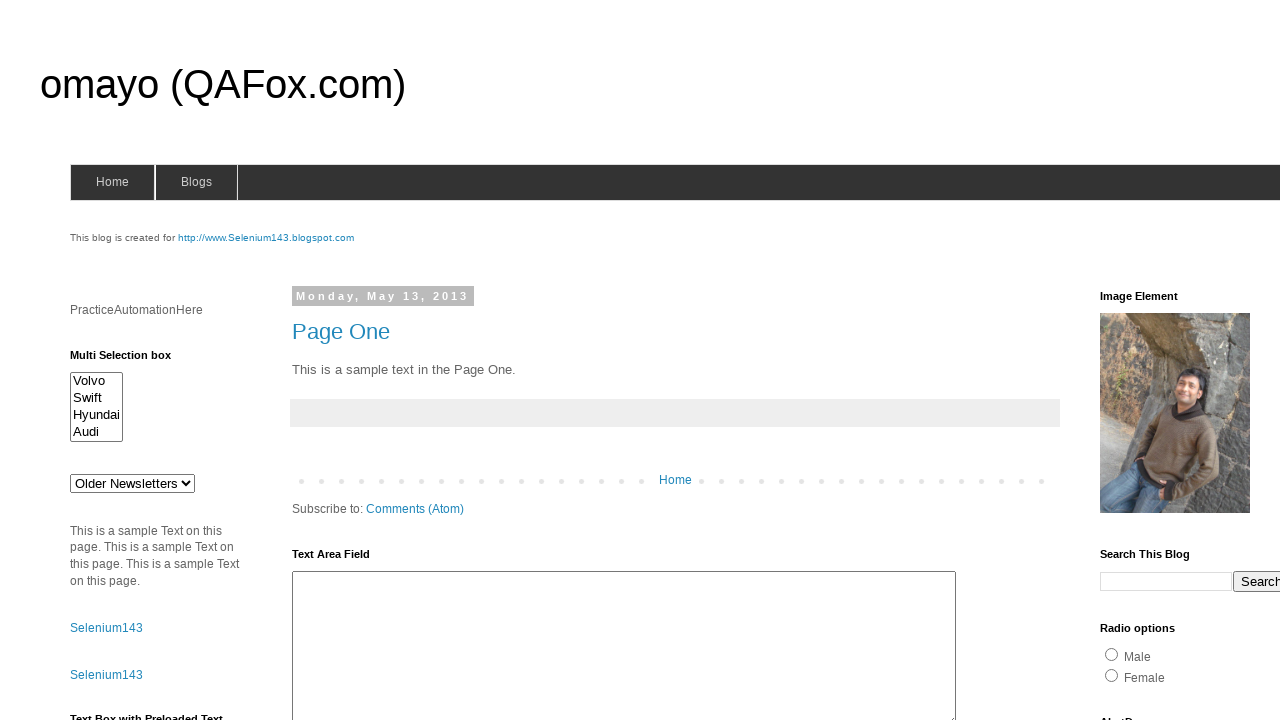

Waited for multi-select element #multiselect1 to be available
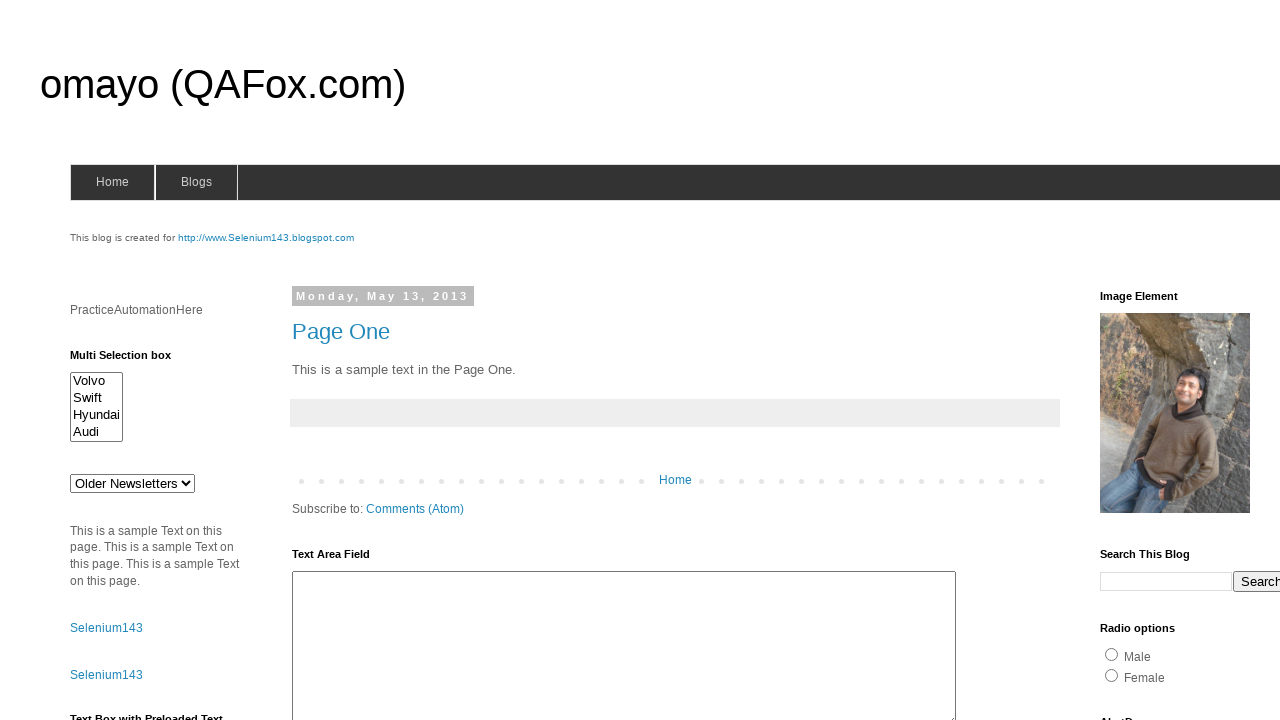

Selected first option in multi-select #multiselect1 on #multiselect1
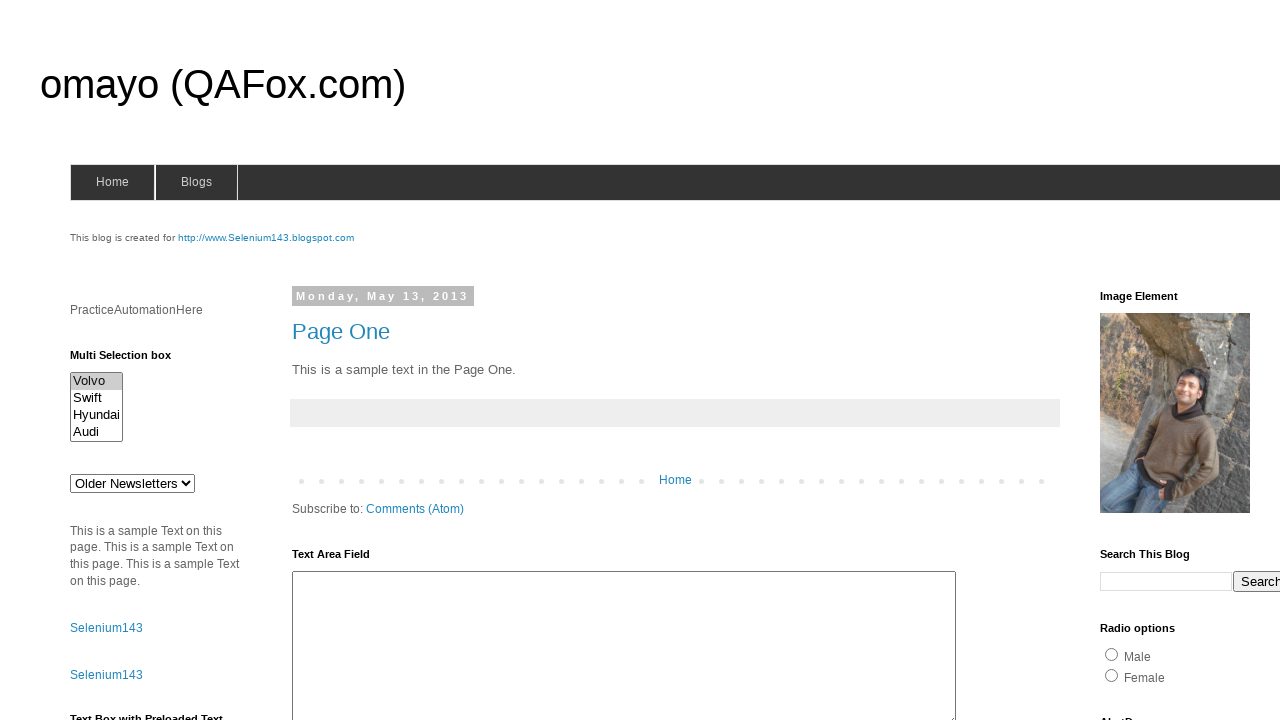

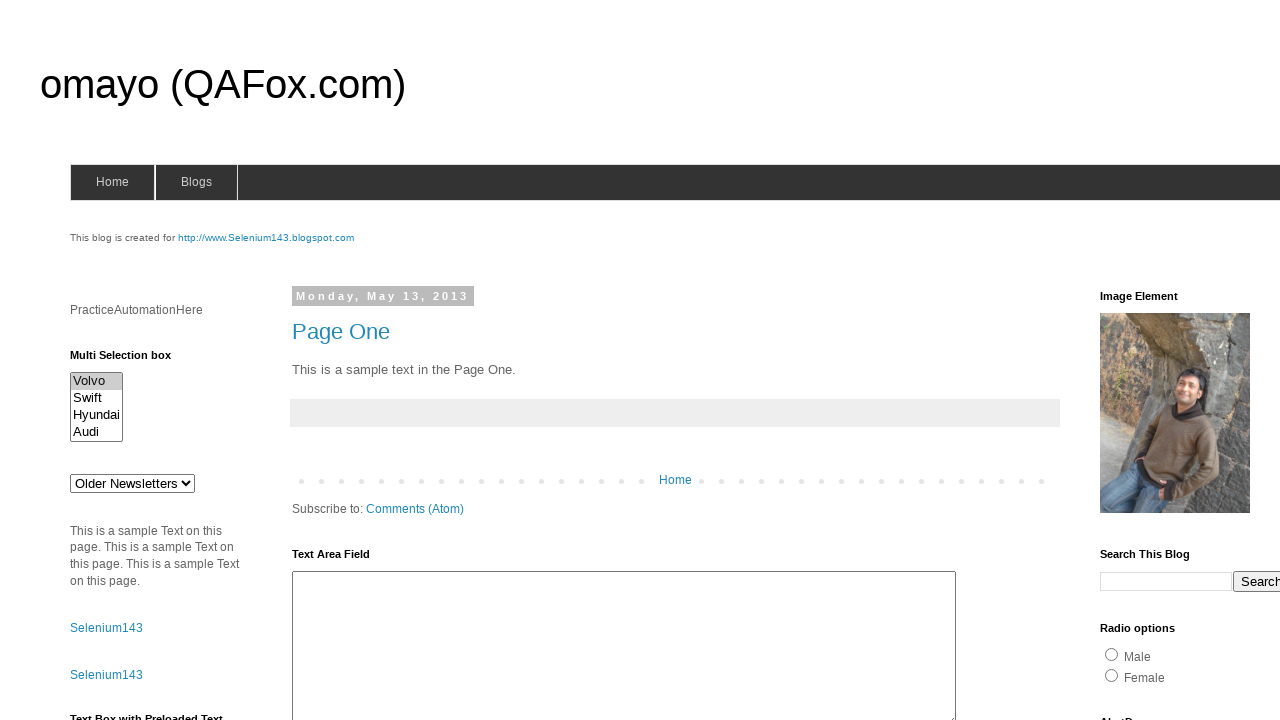